Tests clicking on the DemoQA logo/header image on the homepage

Starting URL: https://demoqa.com/

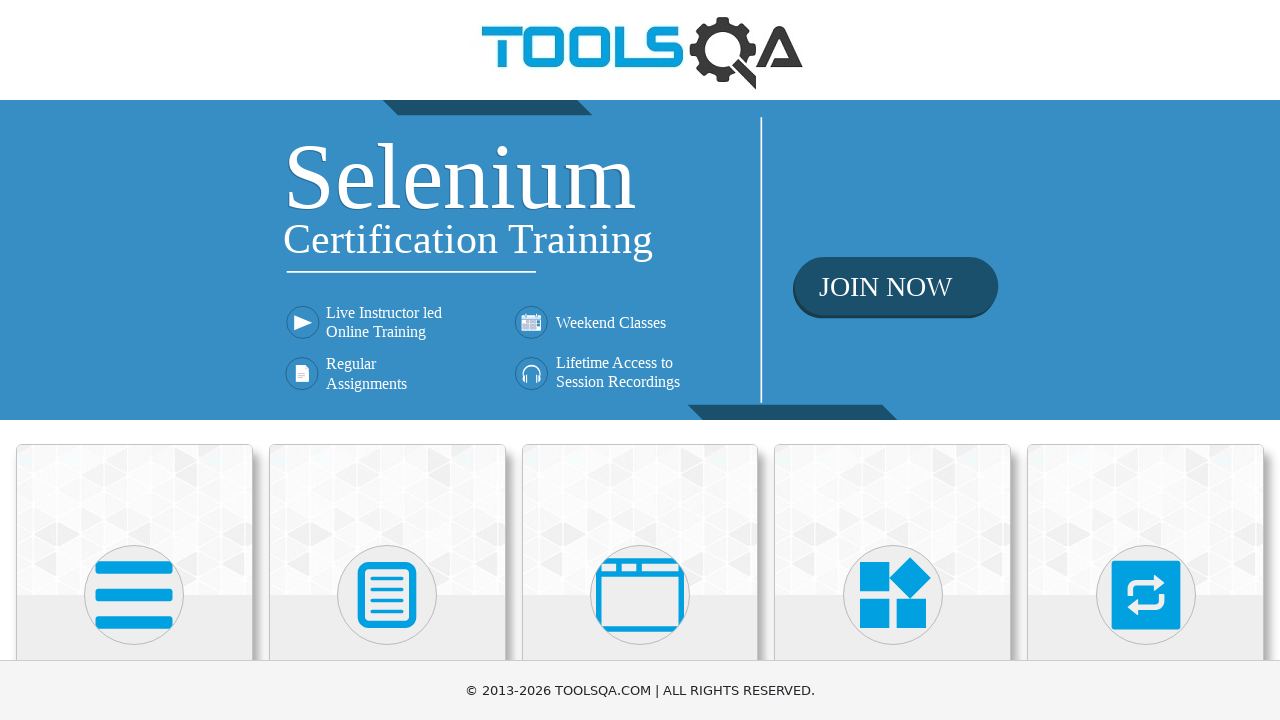

Clicked on the DemoQA logo/header image at (640, 50) on xpath=//header/a/img
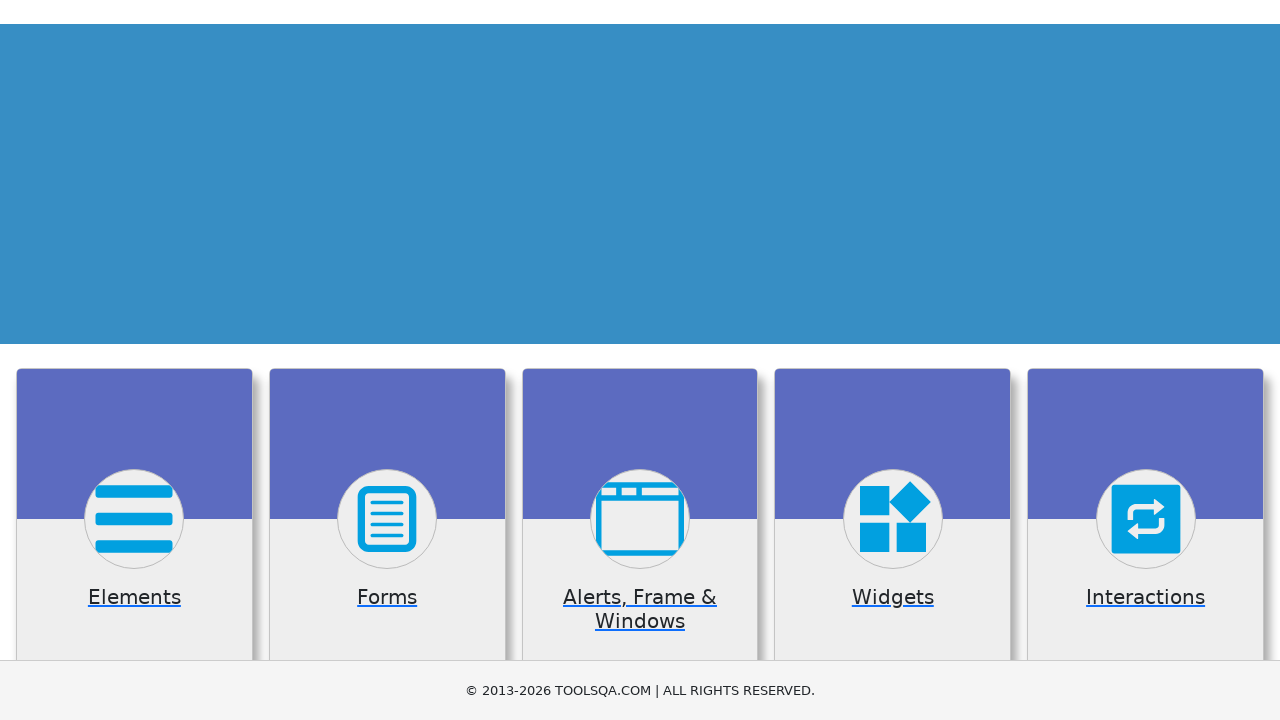

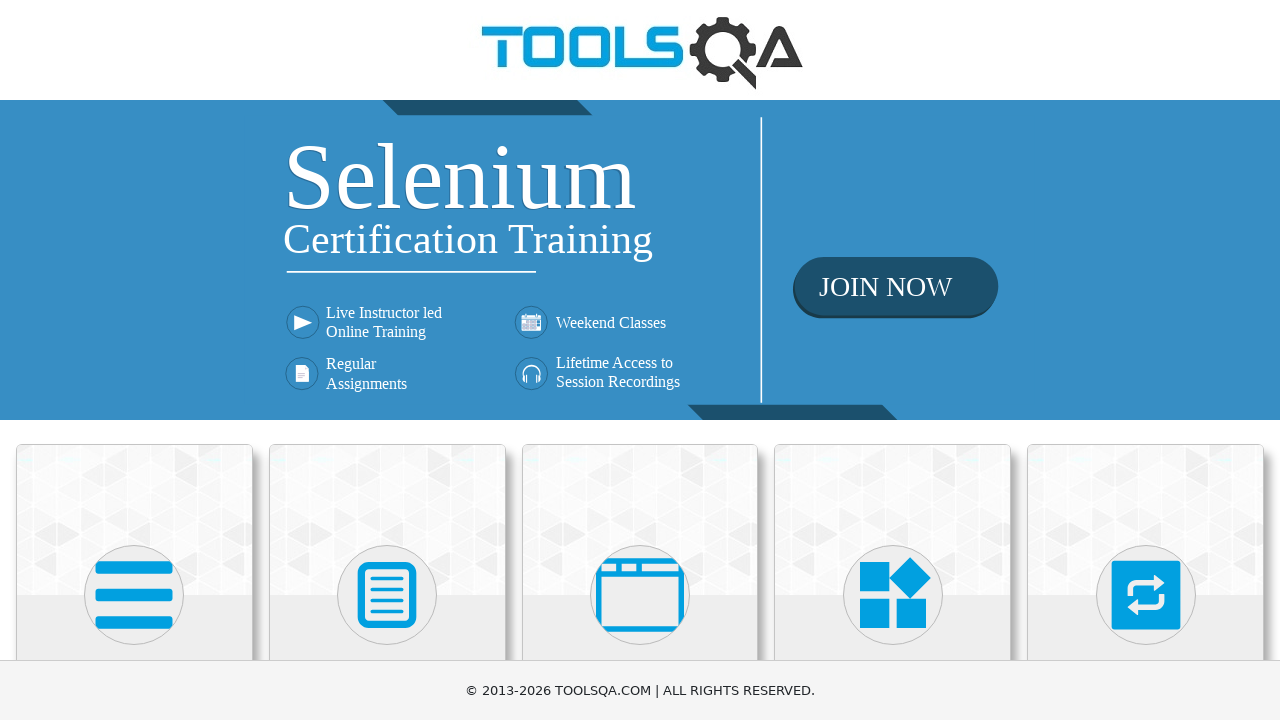